Tests an e-commerce practice site by searching for products containing 'ca', verifying the product count, adding multiple items to cart by clicking buttons, and verifying the brand logo text.

Starting URL: https://rahulshettyacademy.com/seleniumPractise/#/

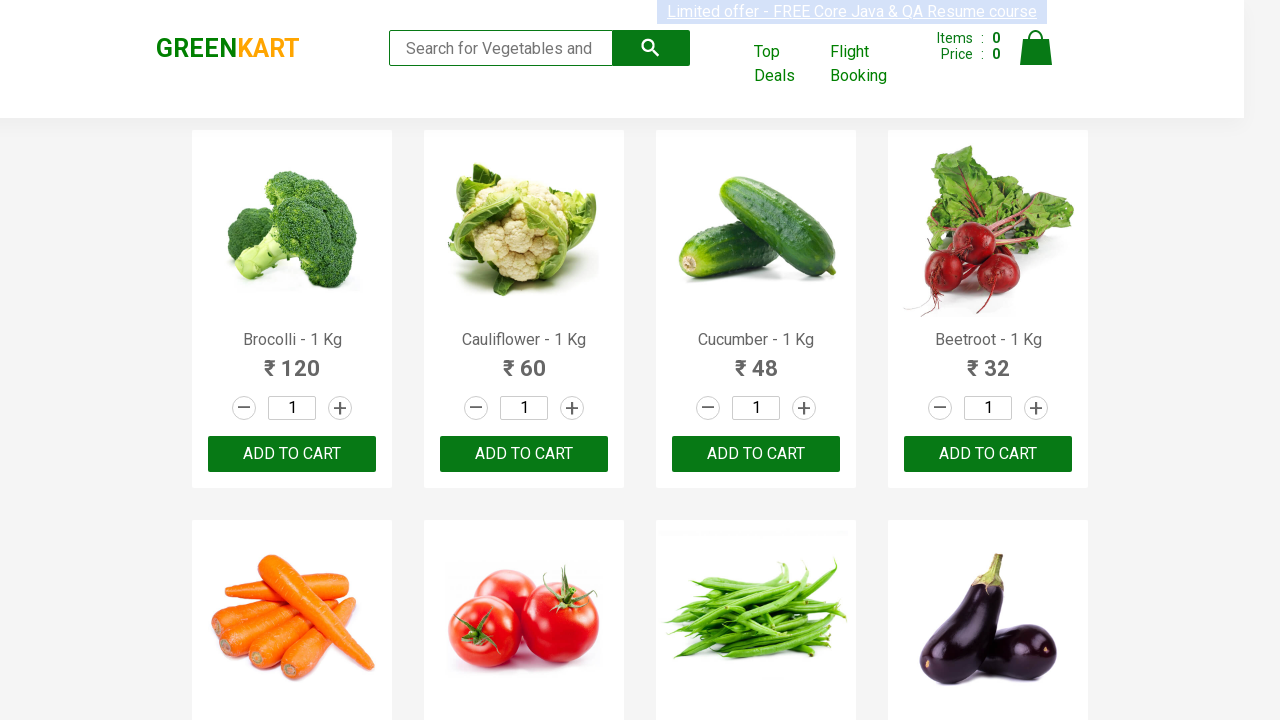

Typed 'ca' in the search box on .search-keyword
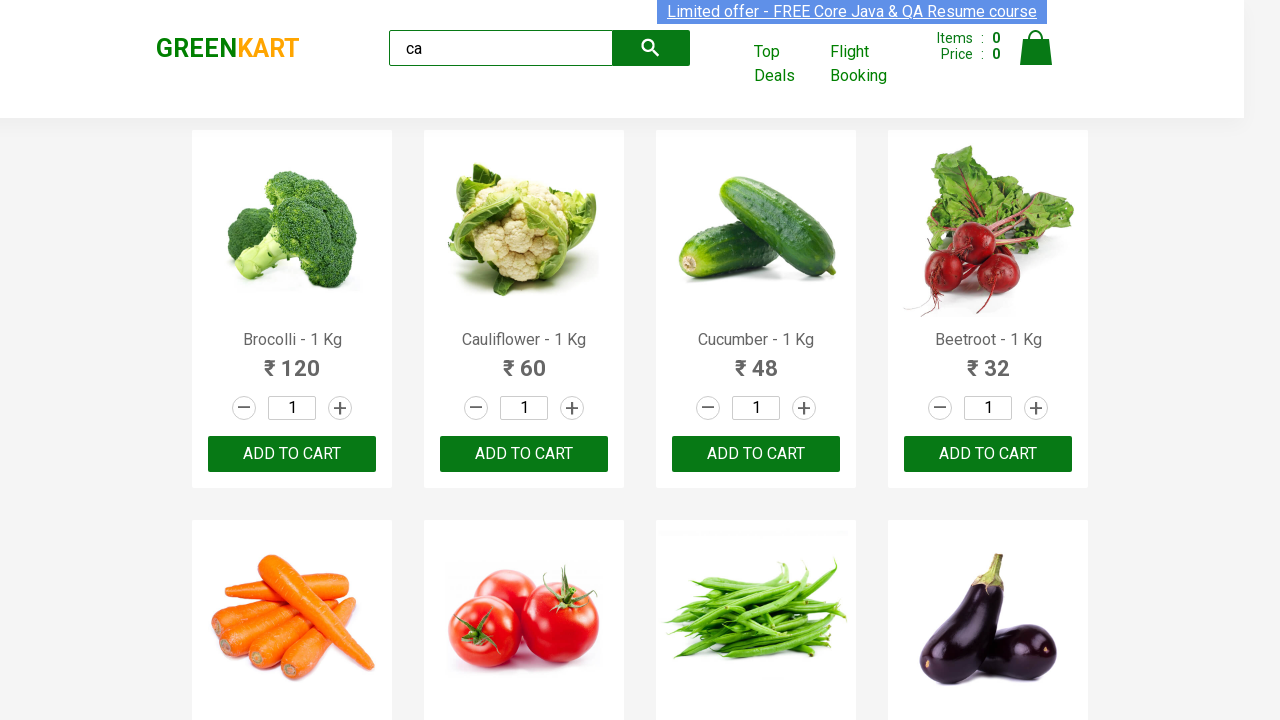

Waited 2 seconds for products to load
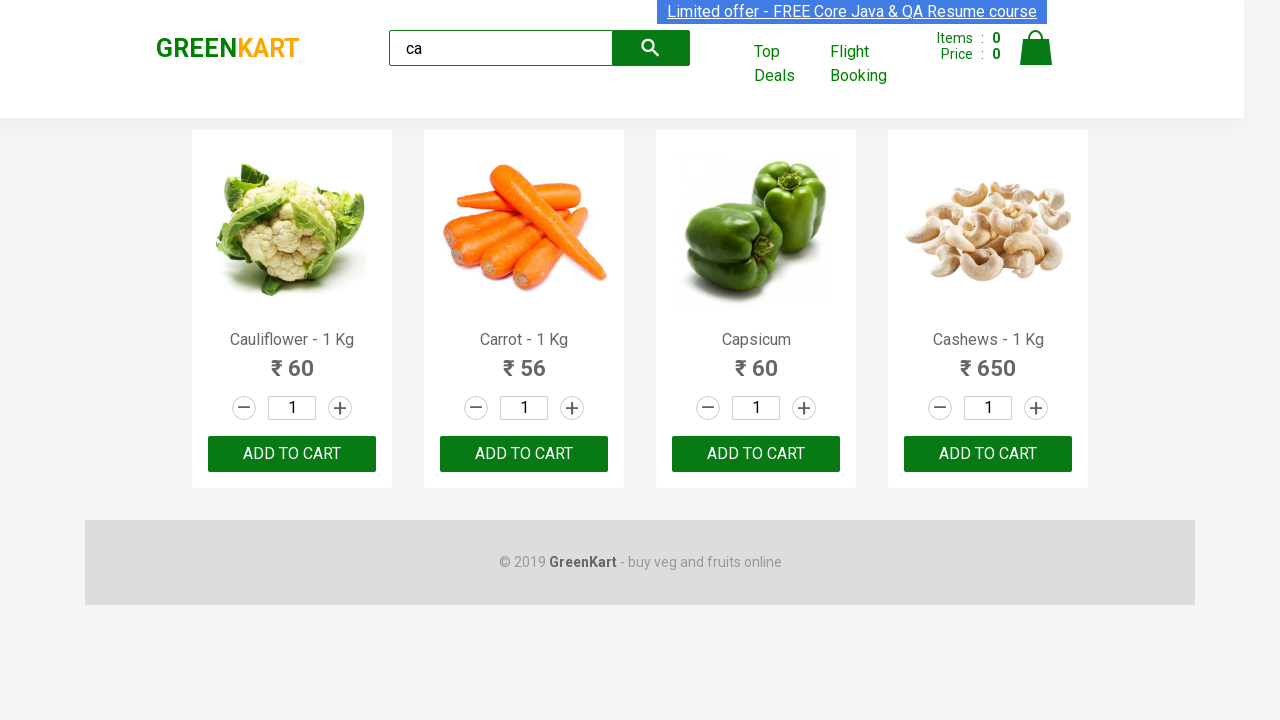

Verified products are displayed
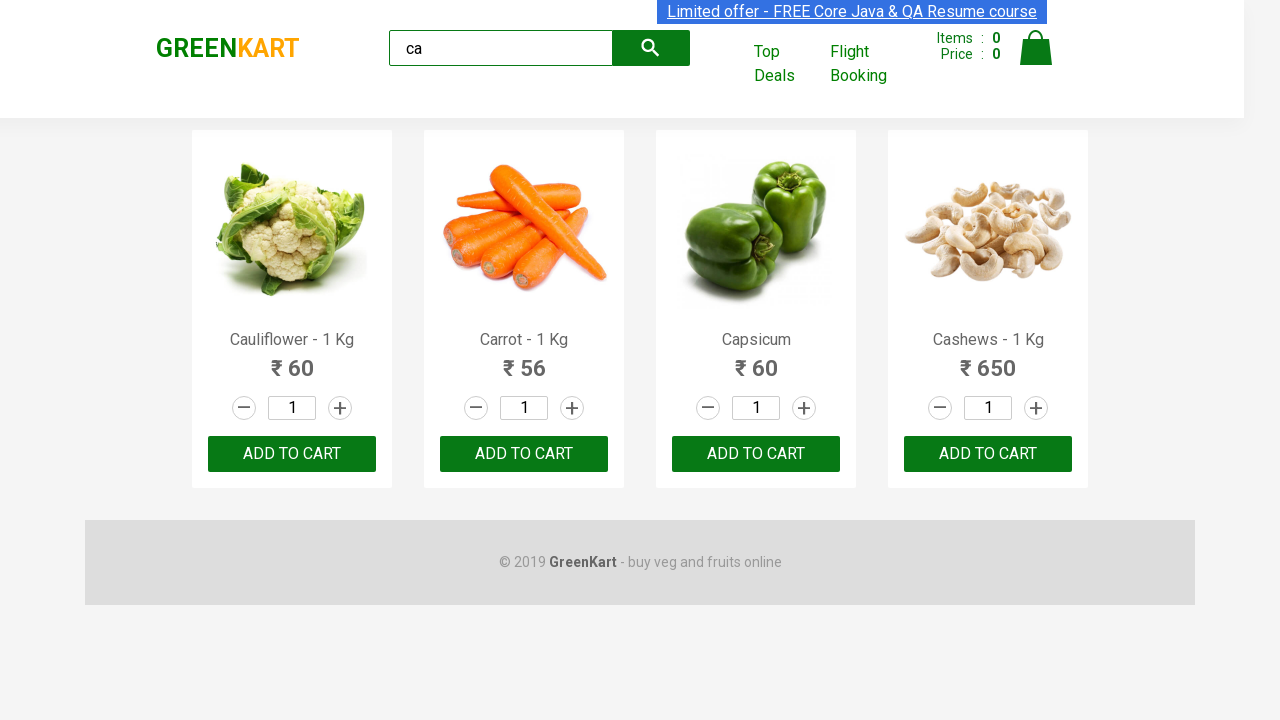

Clicked add to cart button on 3rd product using nth-child selector at (756, 454) on :nth-child(3) > .product-action > button
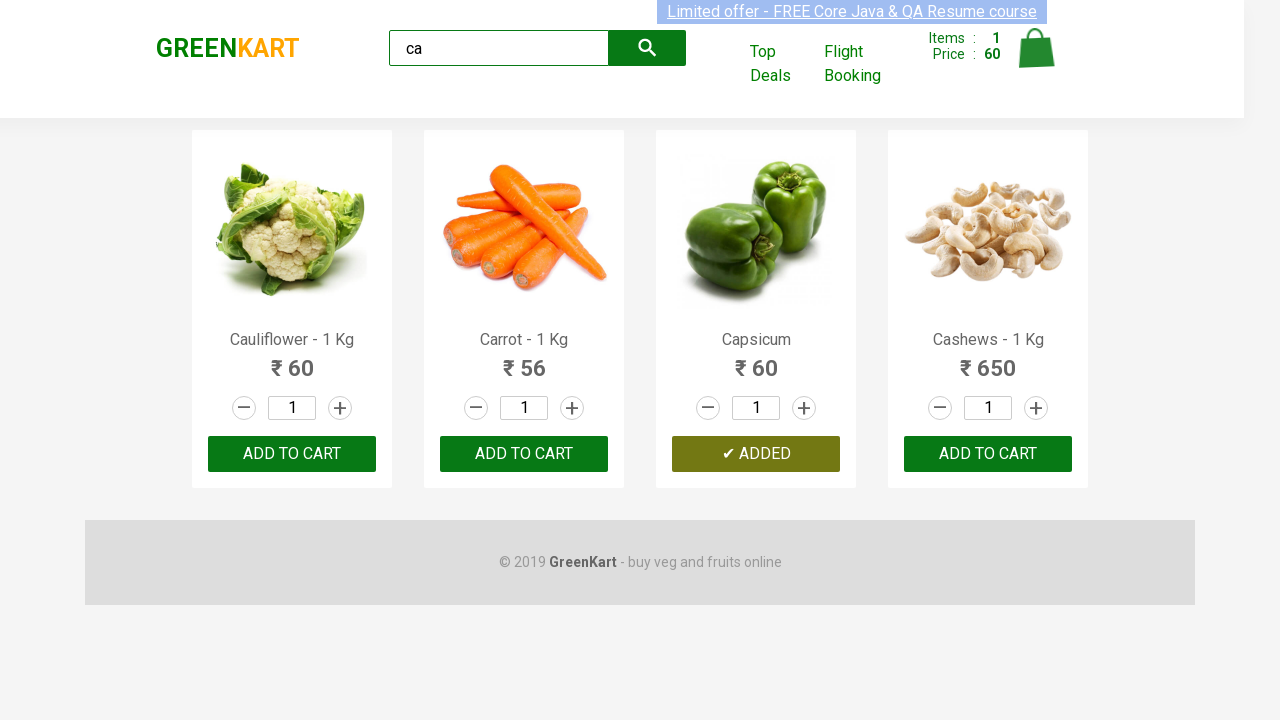

Clicked ADD TO CART button on 3rd product using nth() locator at (756, 454) on .products .product >> nth=2 >> text=ADD TO CART
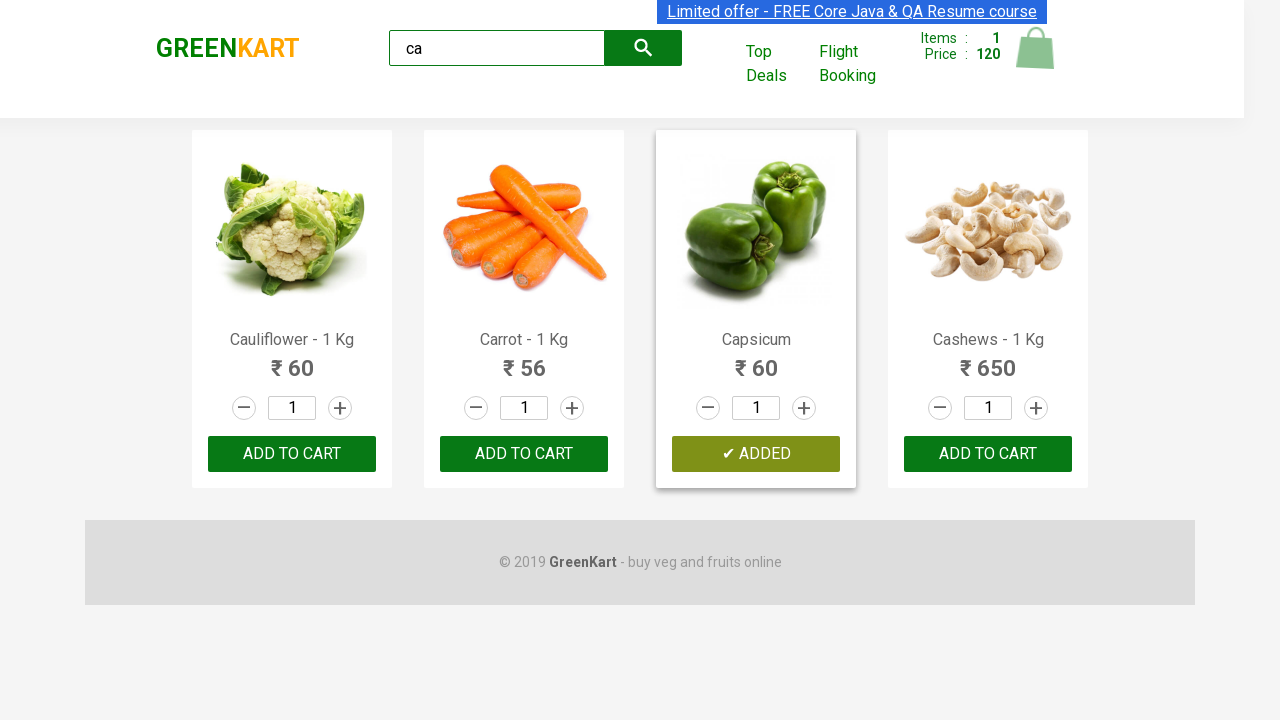

Retrieved product list with 4 products containing 'ca'
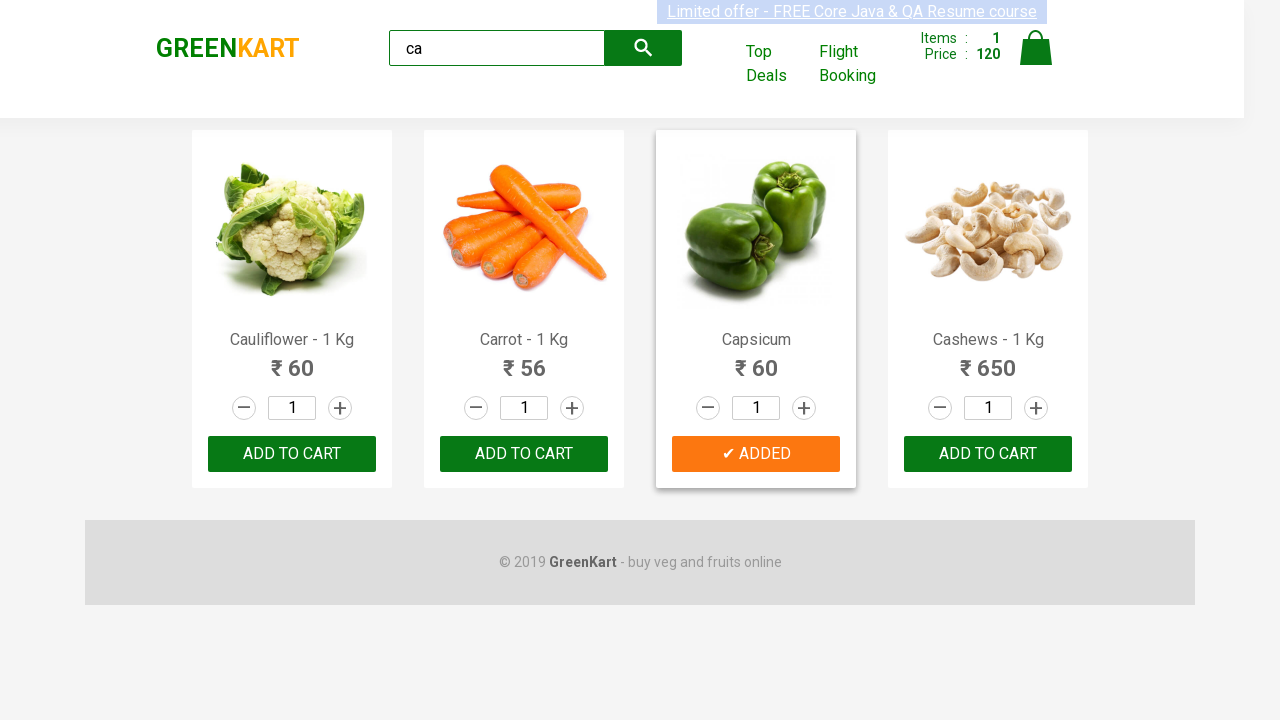

Retrieved product name: 'Cauliflower - 1 Kg'
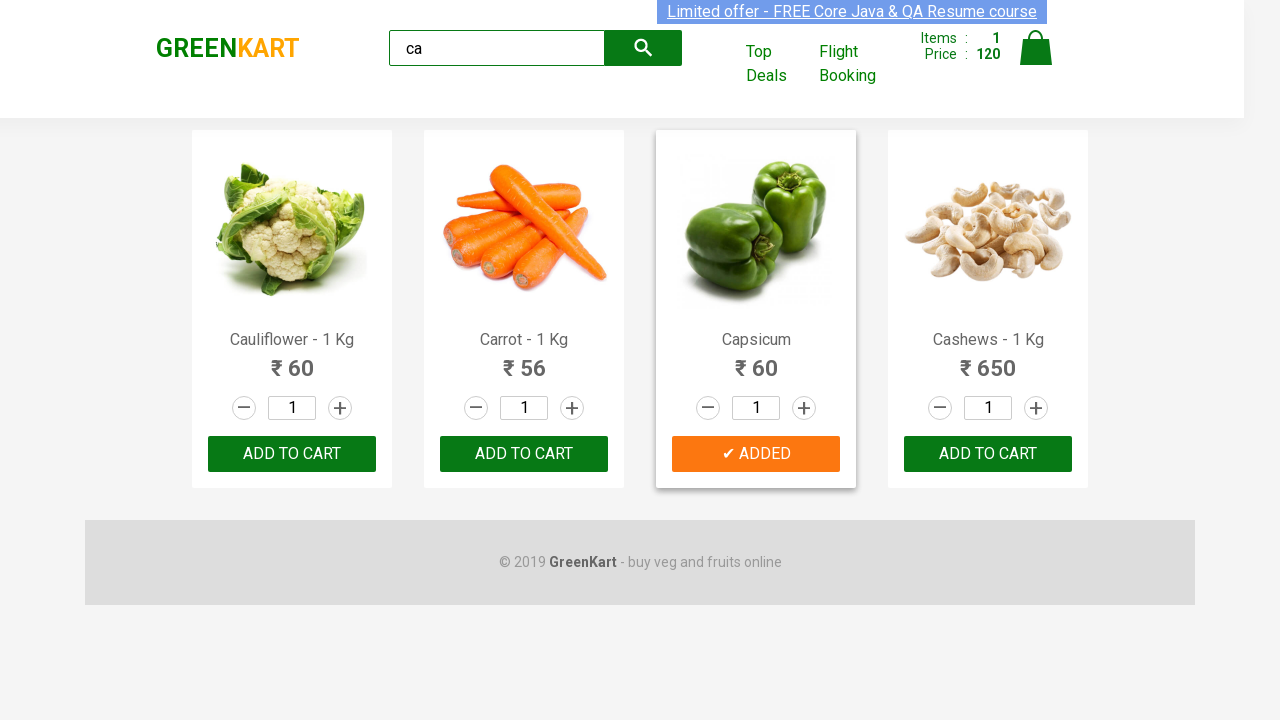

Retrieved product name: 'Carrot - 1 Kg'
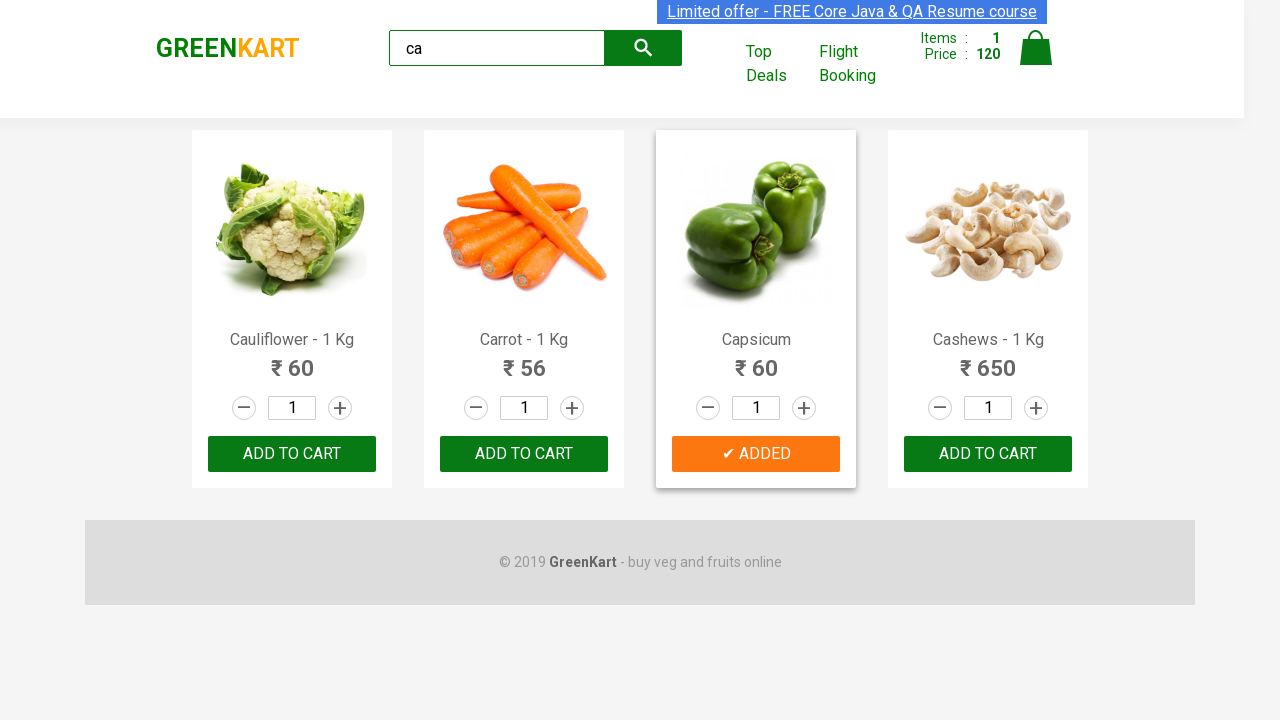

Retrieved product name: 'Capsicum'
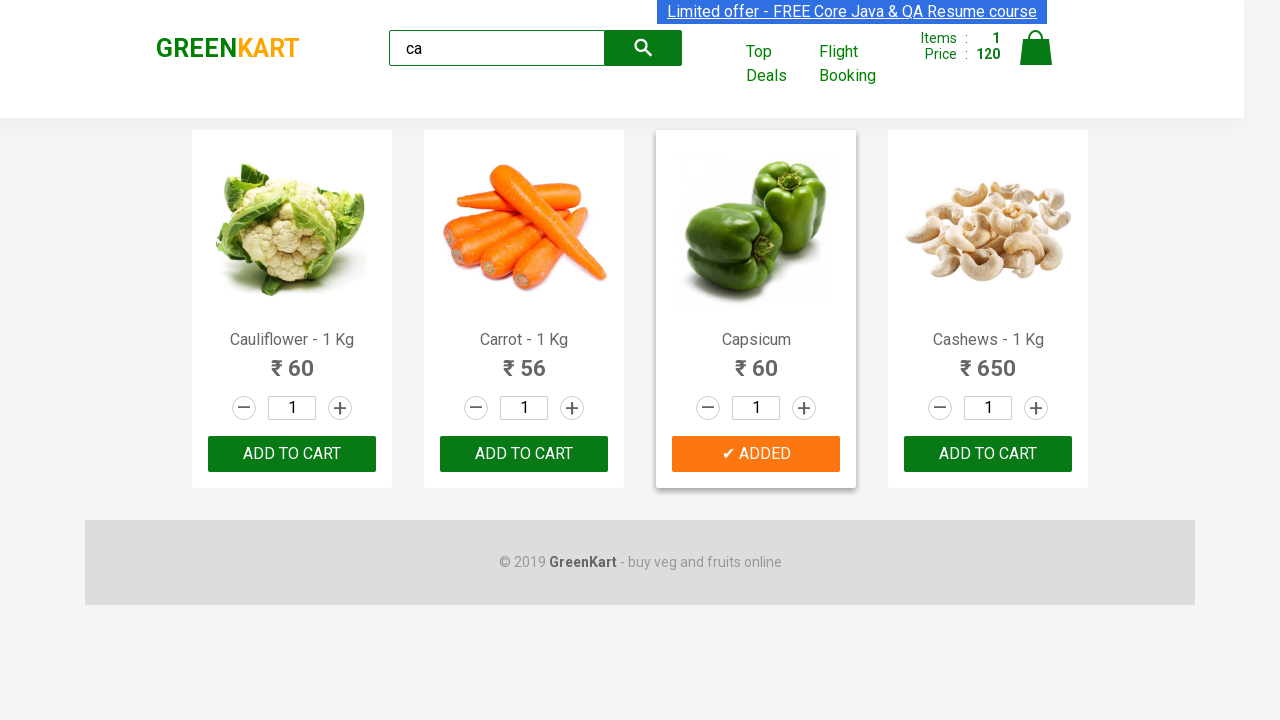

Retrieved product name: 'Cashews - 1 Kg'
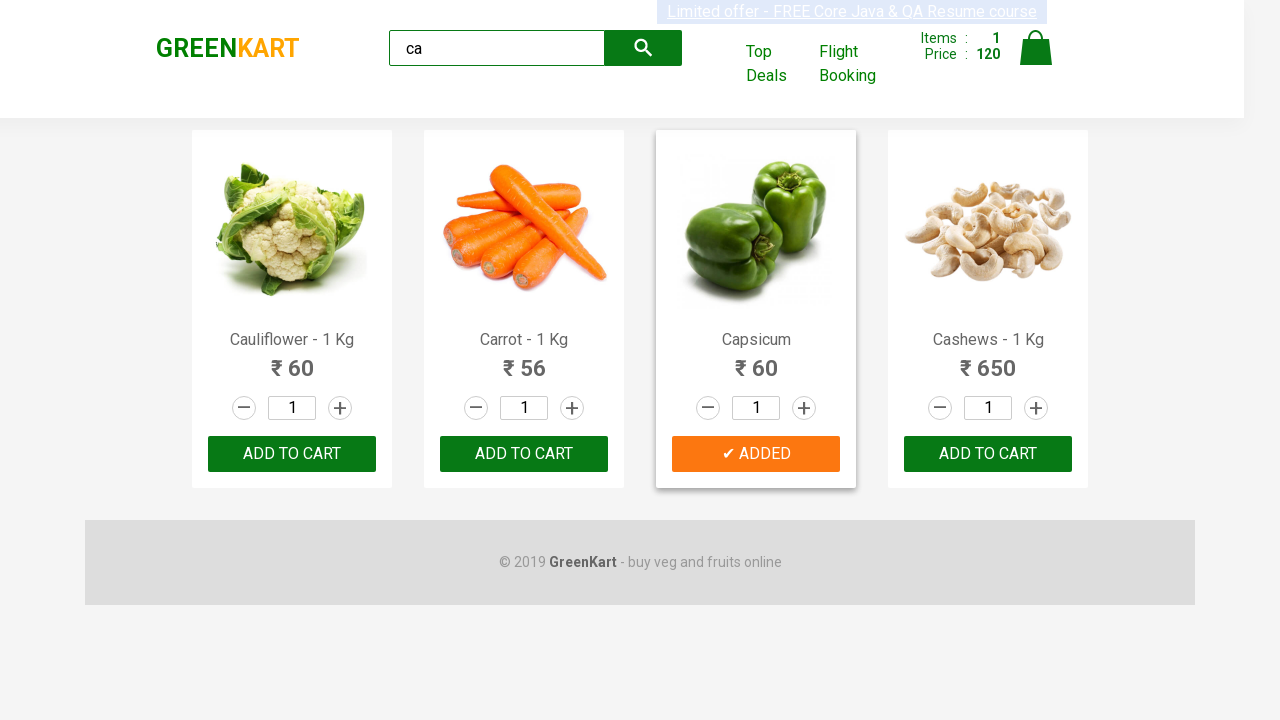

Clicked add to cart button for Cashews product at (988, 454) on .products .product >> nth=3 >> button
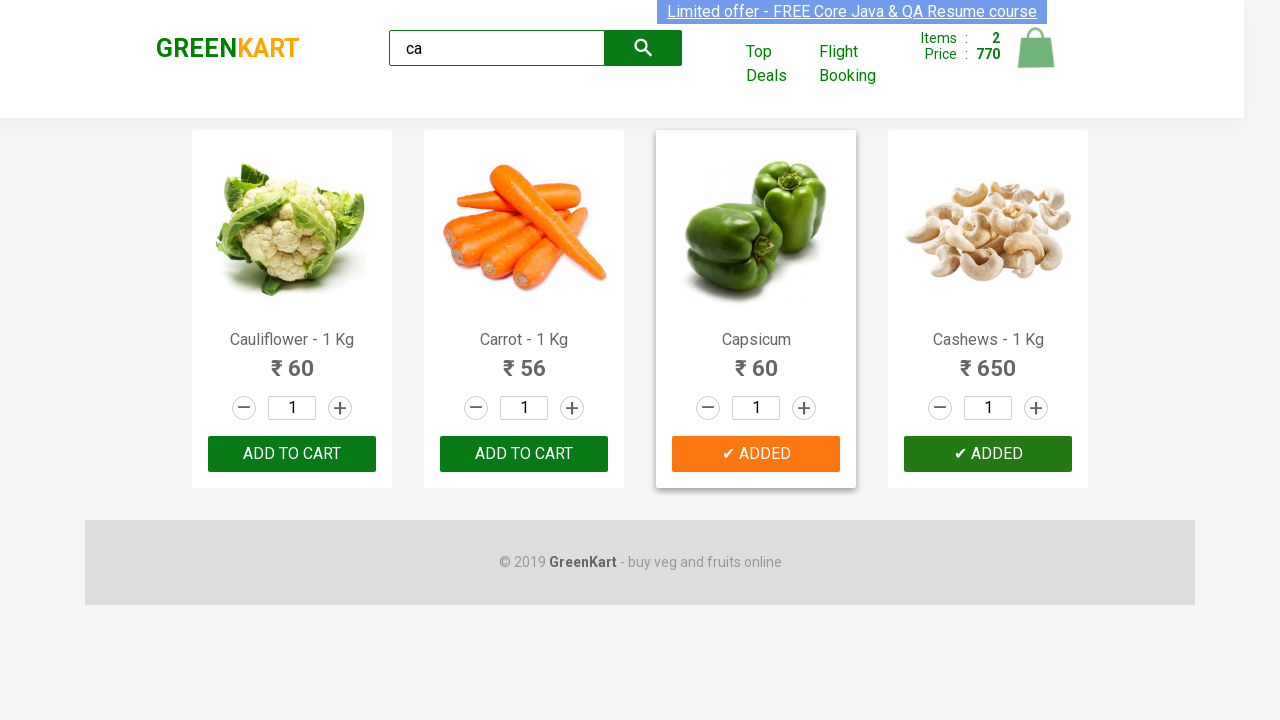

Located brand logo element
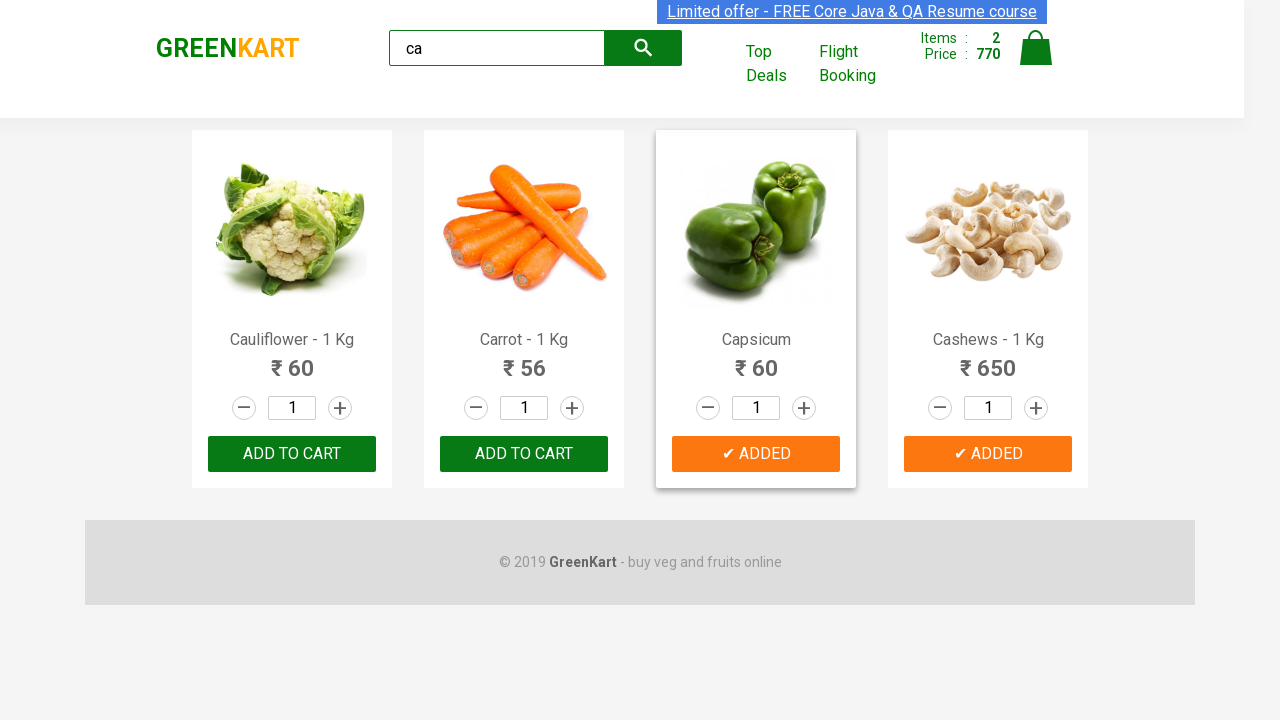

Verified brand logo text is 'GREENKART'
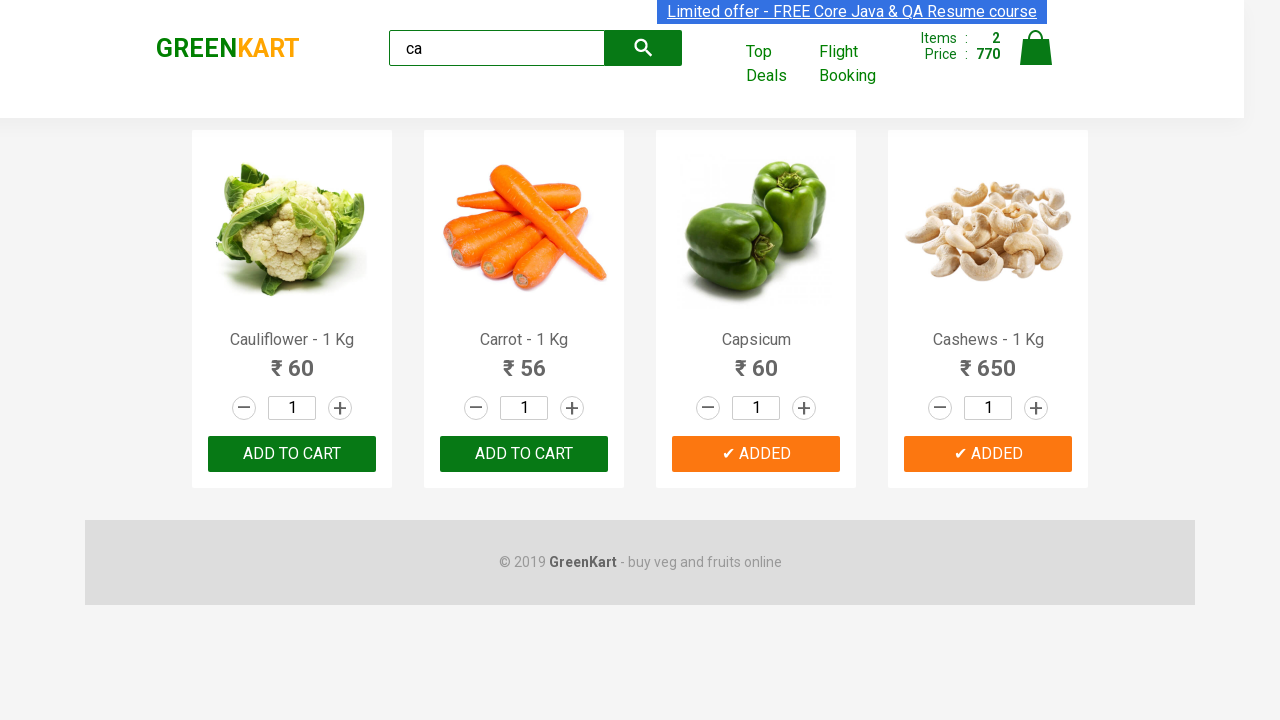

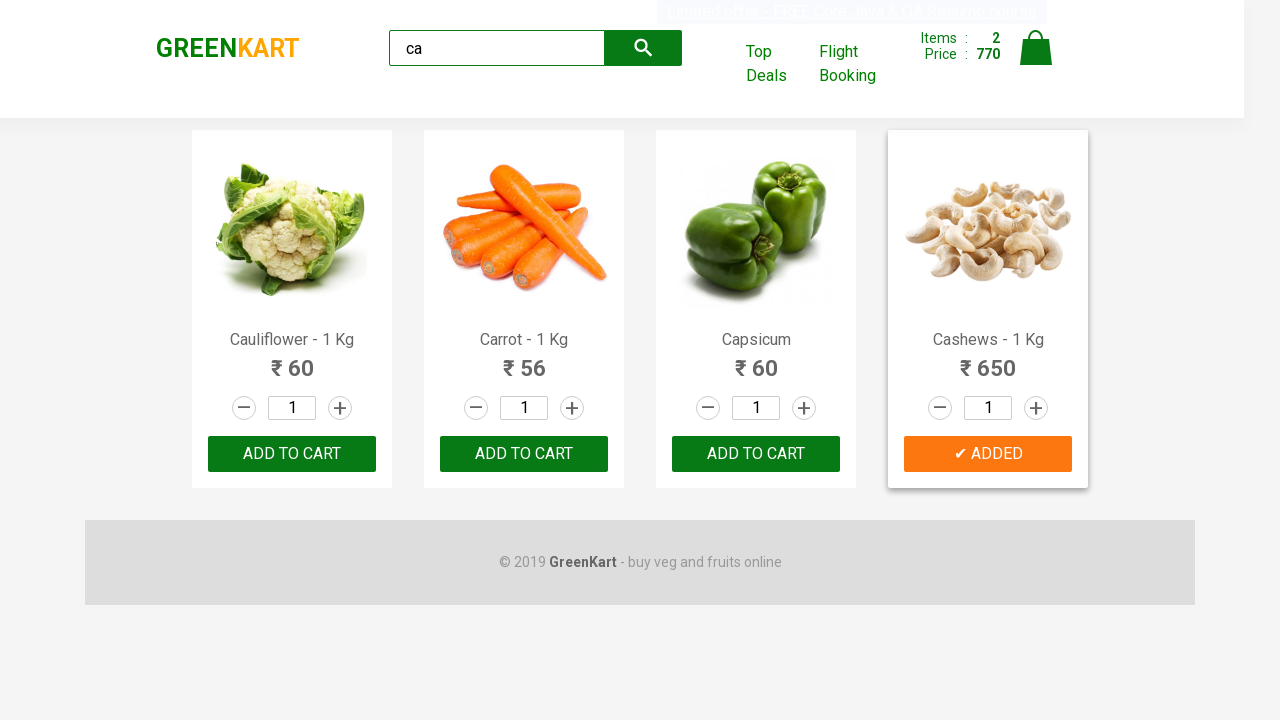